Tests an e-commerce flow on an Angular demo app by browsing products, selecting Selenium product, adding it to cart, navigating to cart, and updating the quantity field.

Starting URL: https://rahulshettyacademy.com/angularAppdemo/

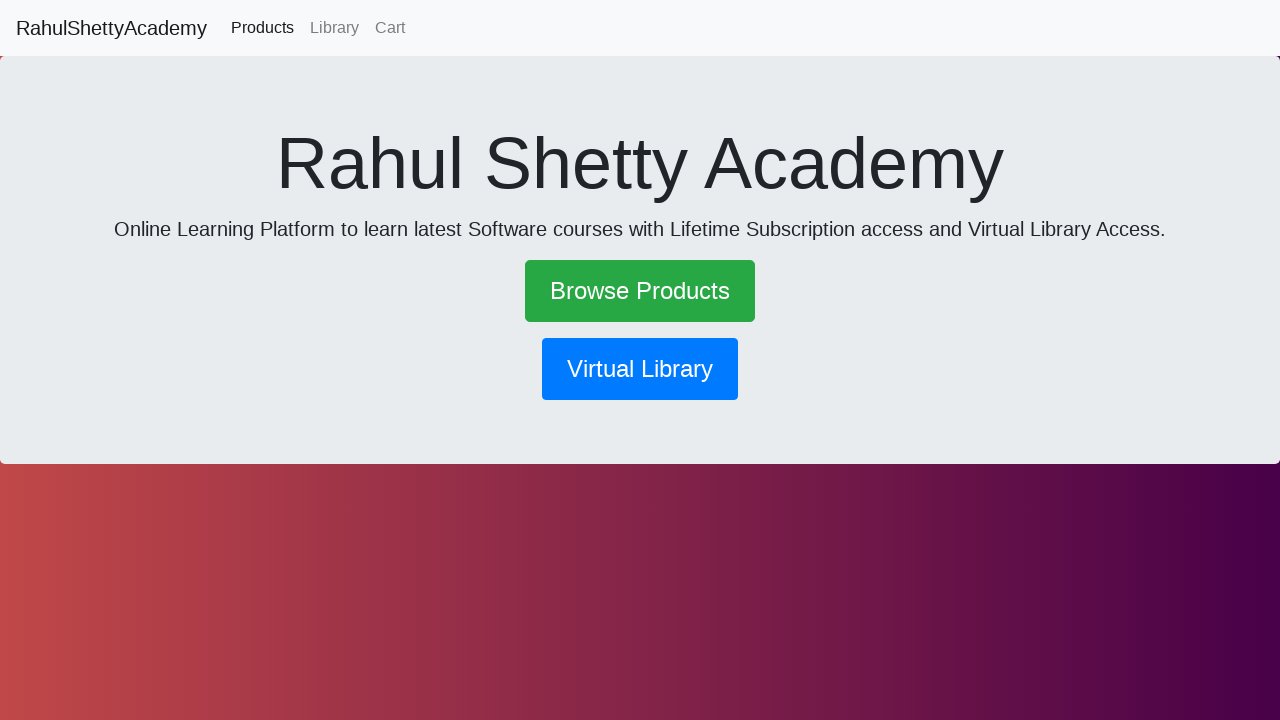

Clicked 'Browse Products' link at (640, 291) on text=Browse Products
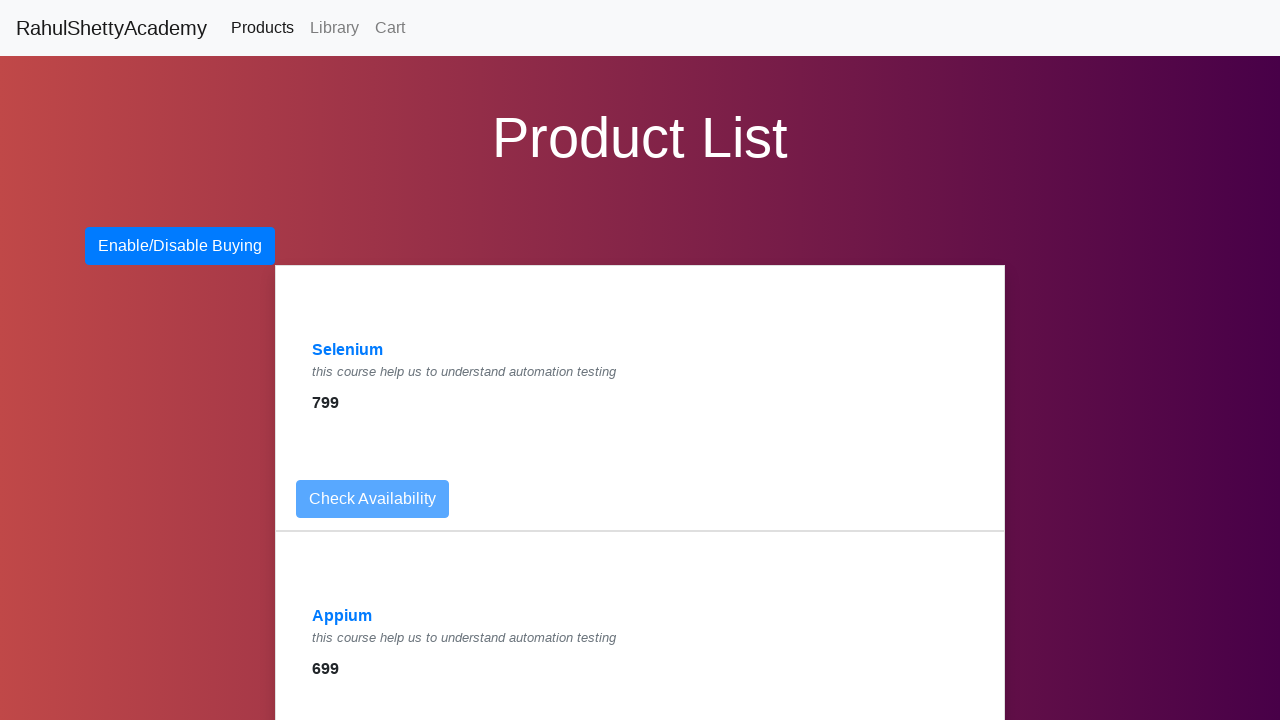

Clicked 'Selenium' product link at (348, 350) on text=Selenium
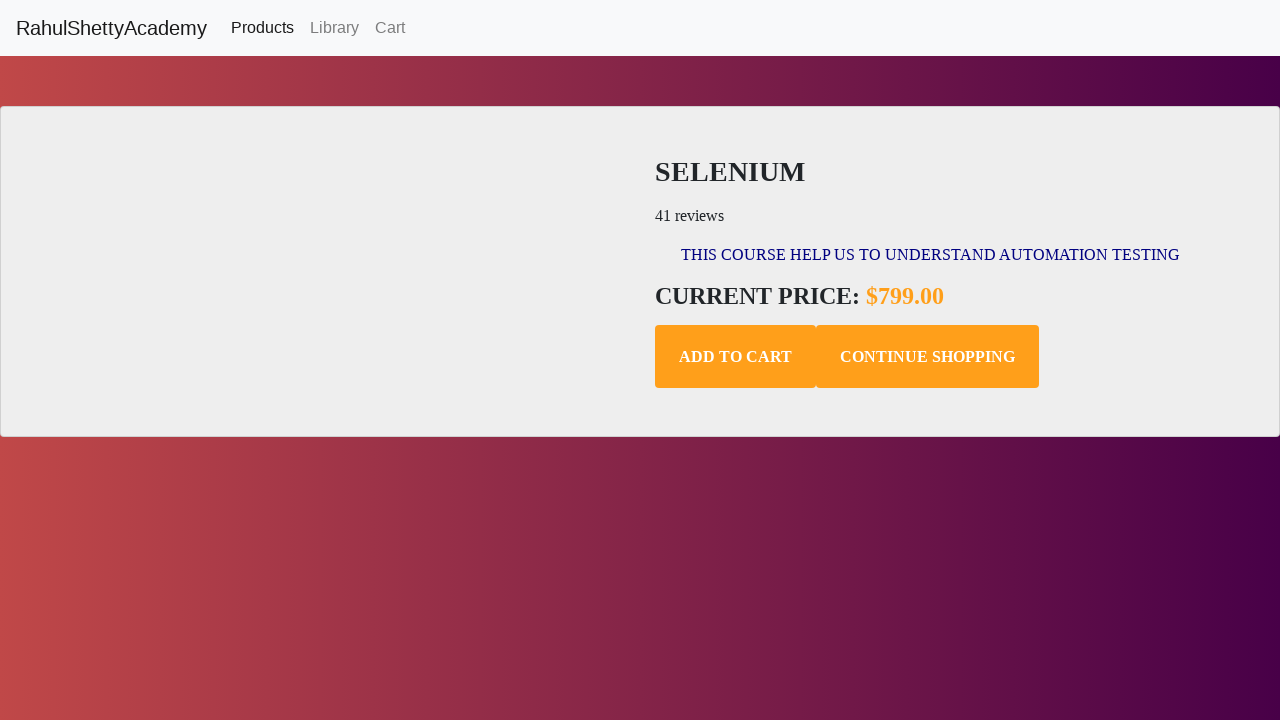

Clicked 'Add to Cart' button at (736, 357) on .add-to-cart
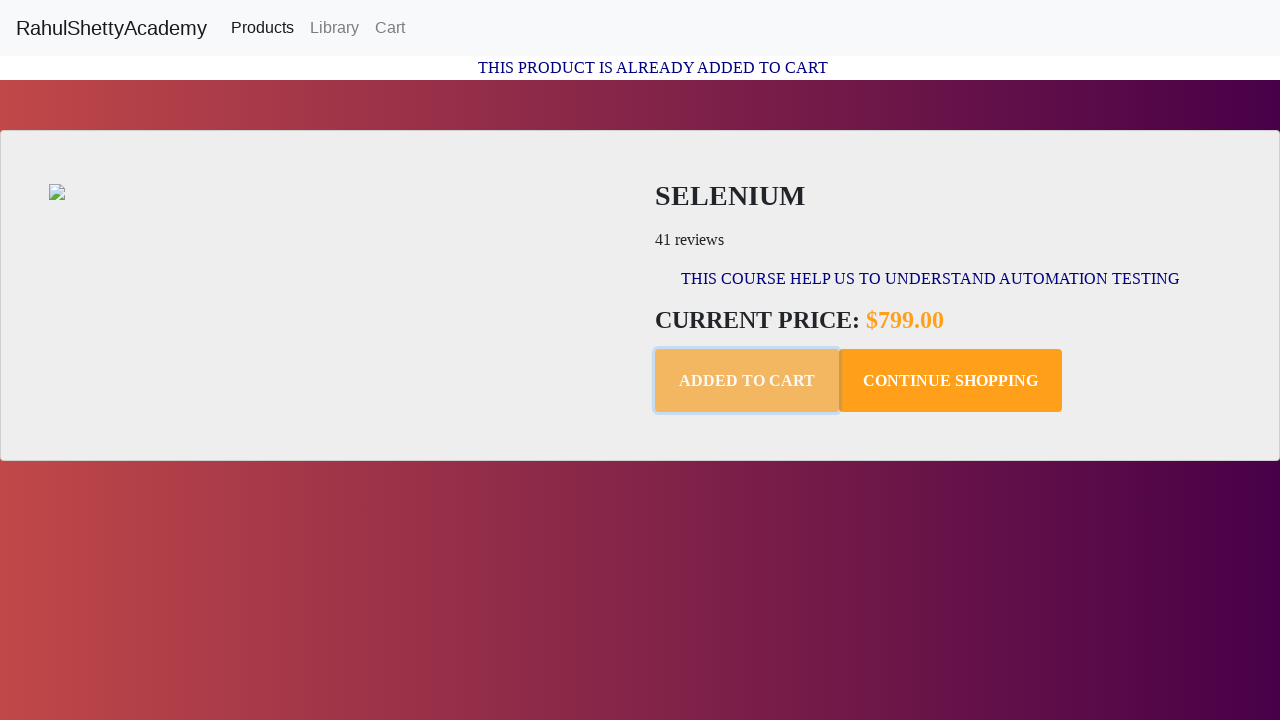

Clicked 'Cart' link to navigate to cart at (390, 28) on text=Cart
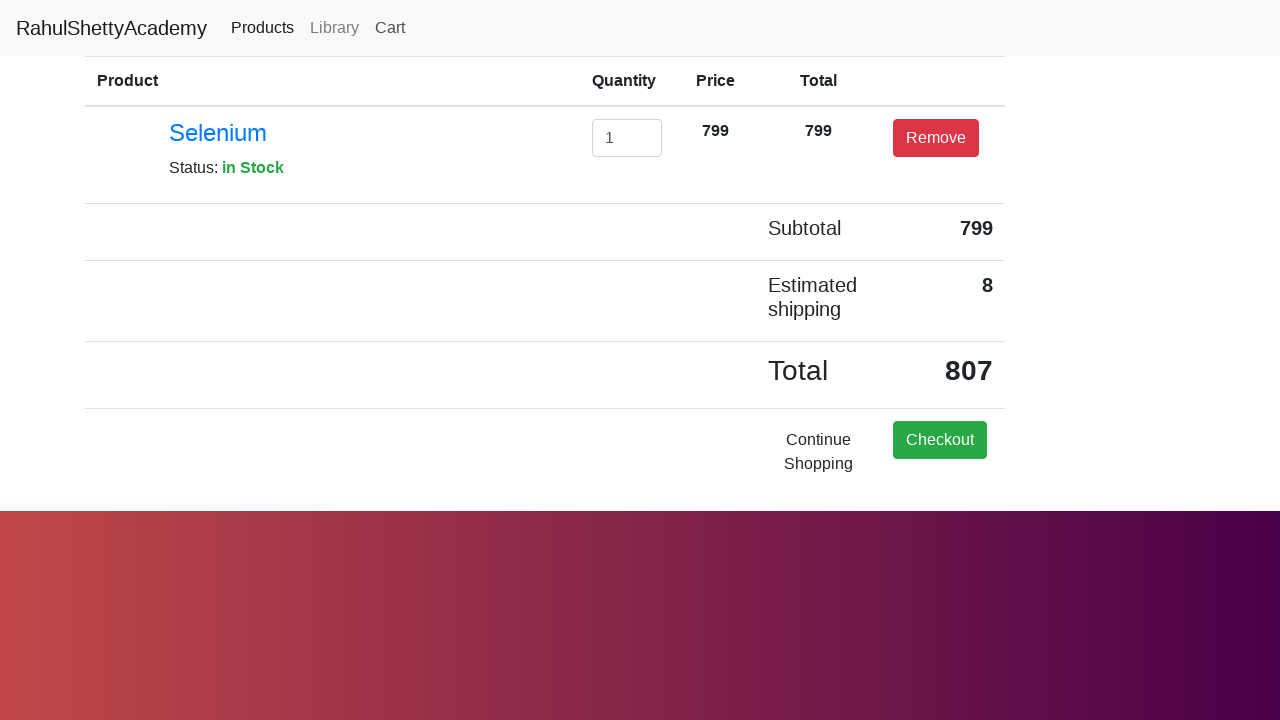

Cleared quantity input field on #exampleInputEmail1
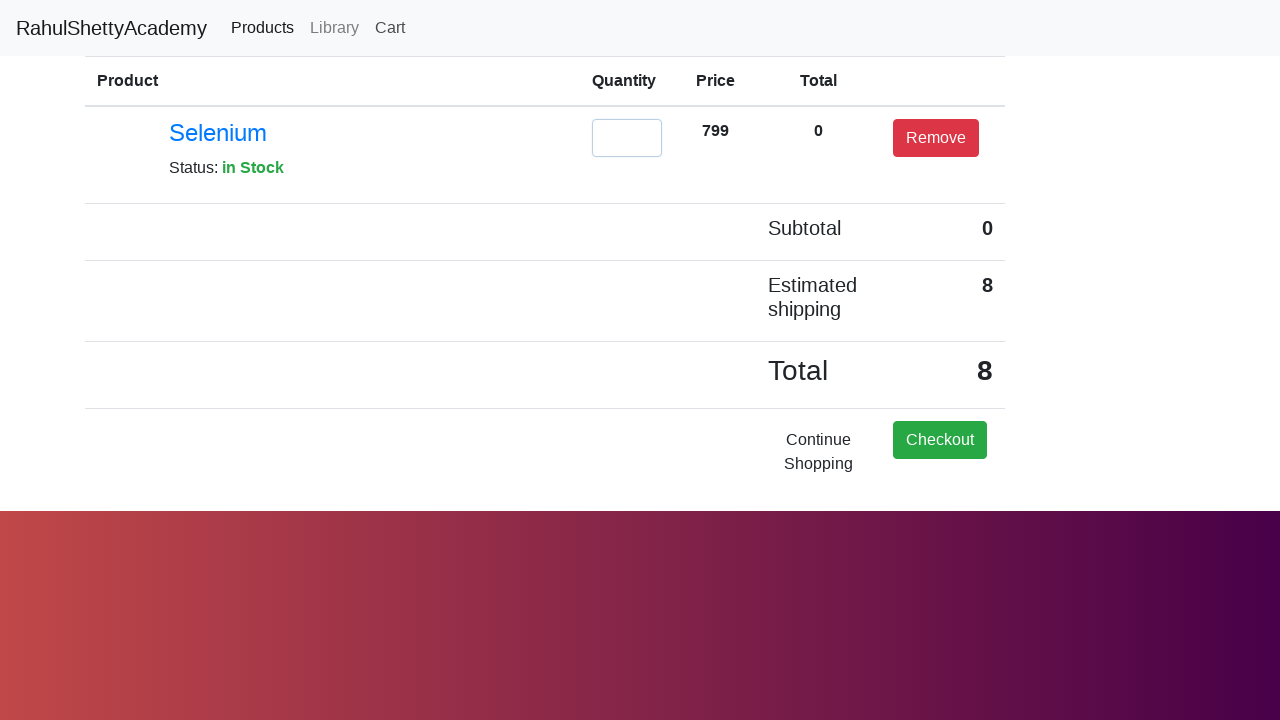

Entered quantity value '2' in the input field on #exampleInputEmail1
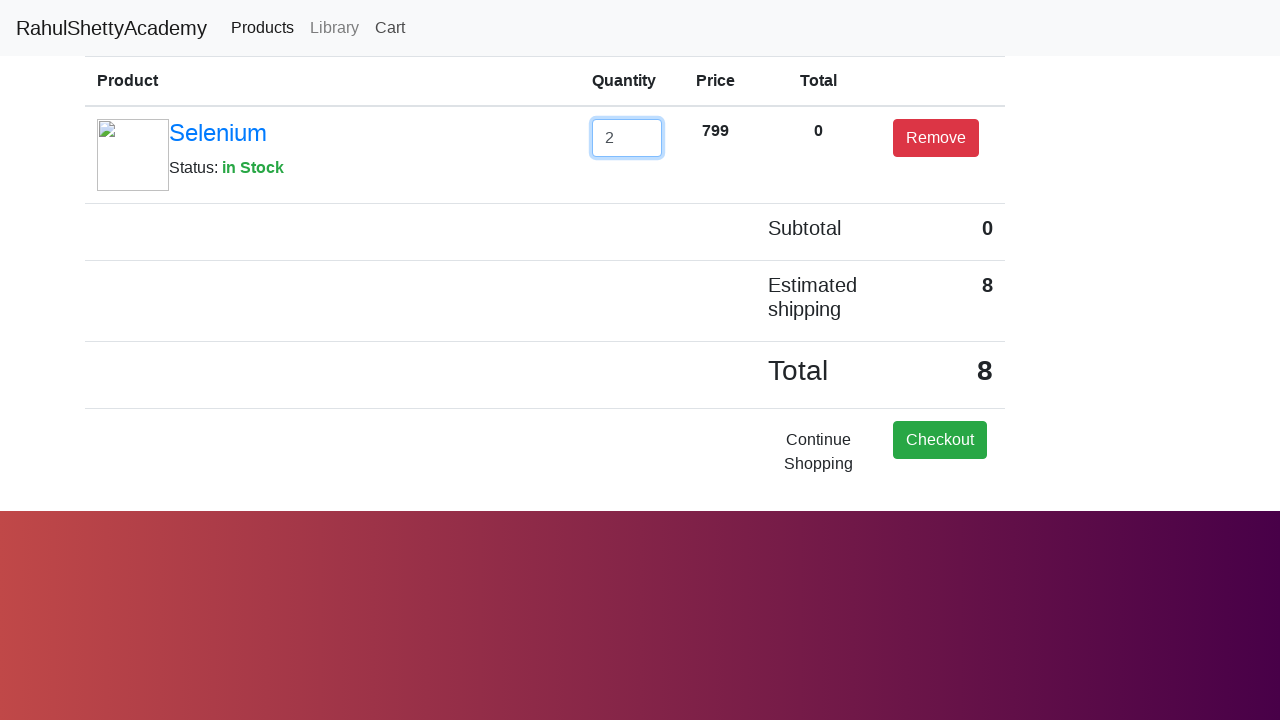

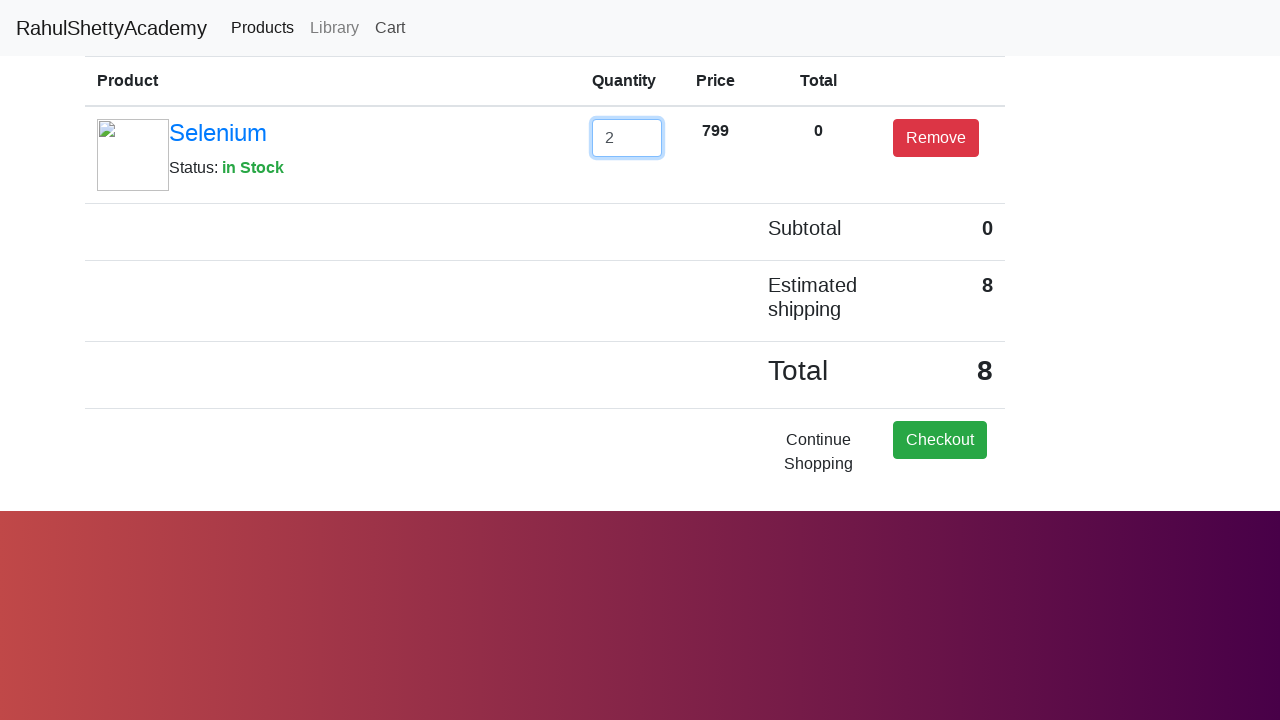